Tests the search and filter functionality on a product offers page by searching for items containing "ch" and verifying filtered results

Starting URL: https://rahulshettyacademy.com/seleniumPractise/#/offers

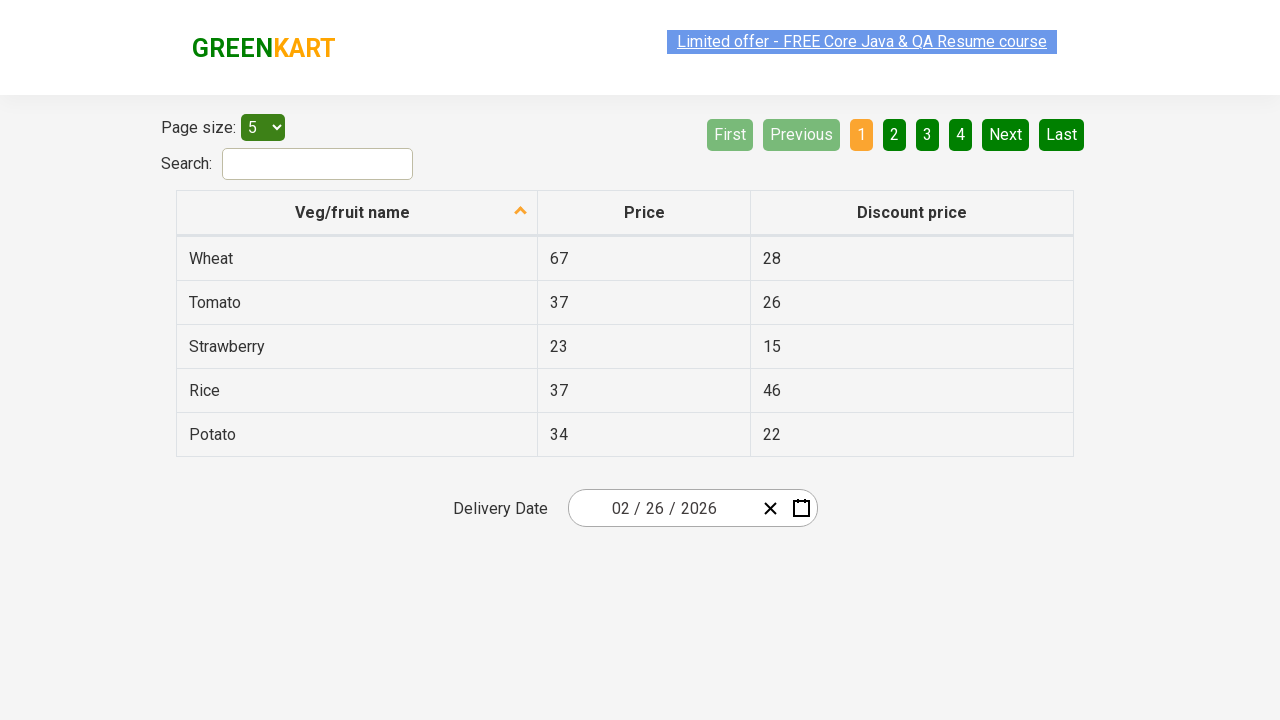

Entered 'ch' in the search field on #search-field
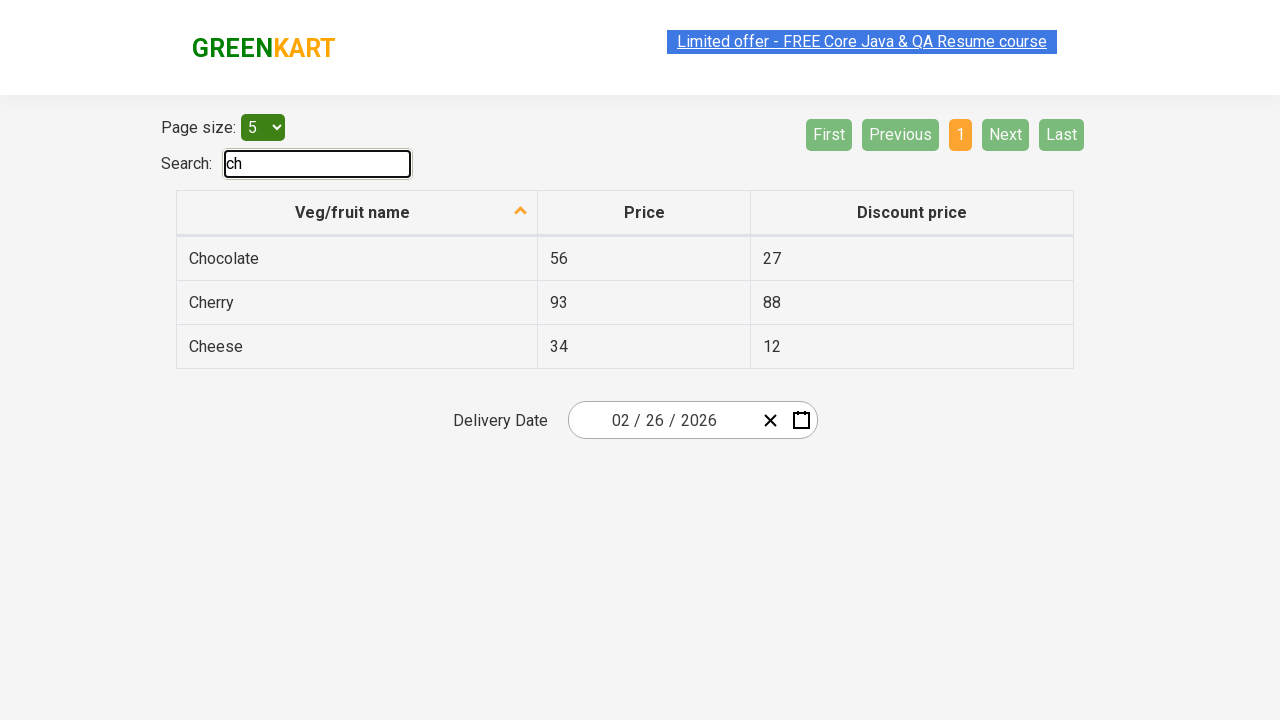

Waited 1 second for filtering to apply
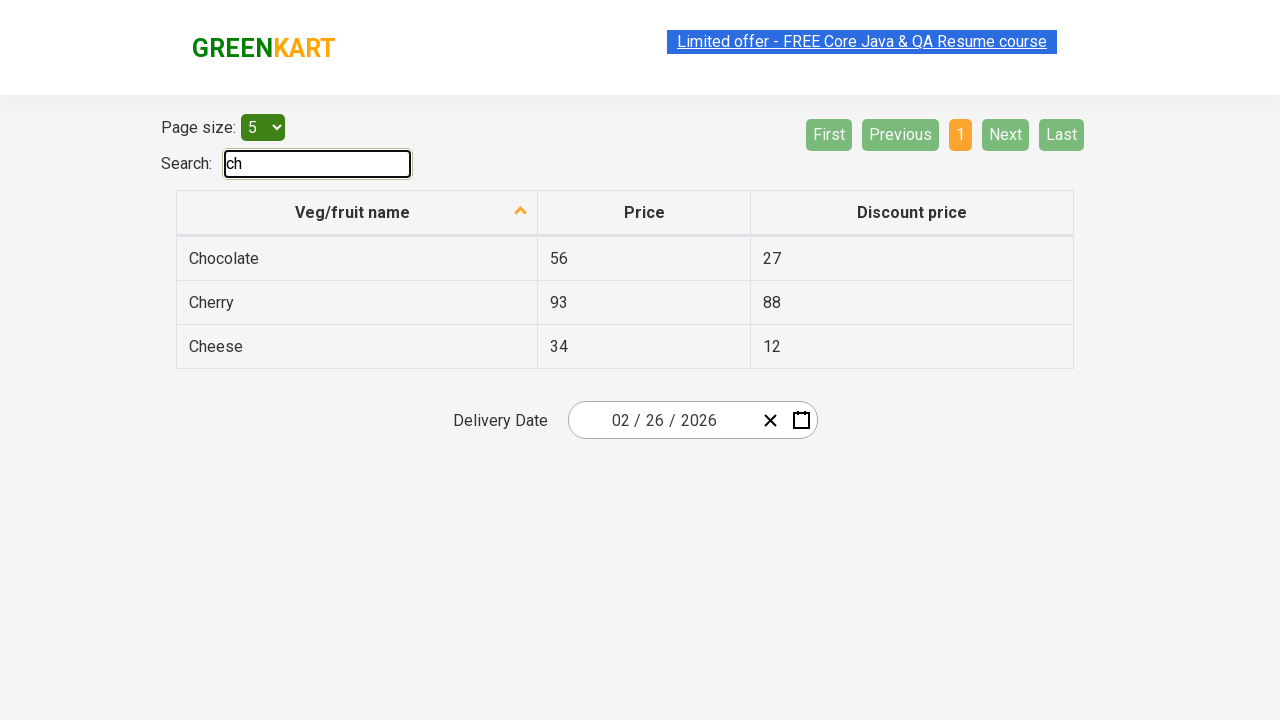

Retrieved all product names from first column
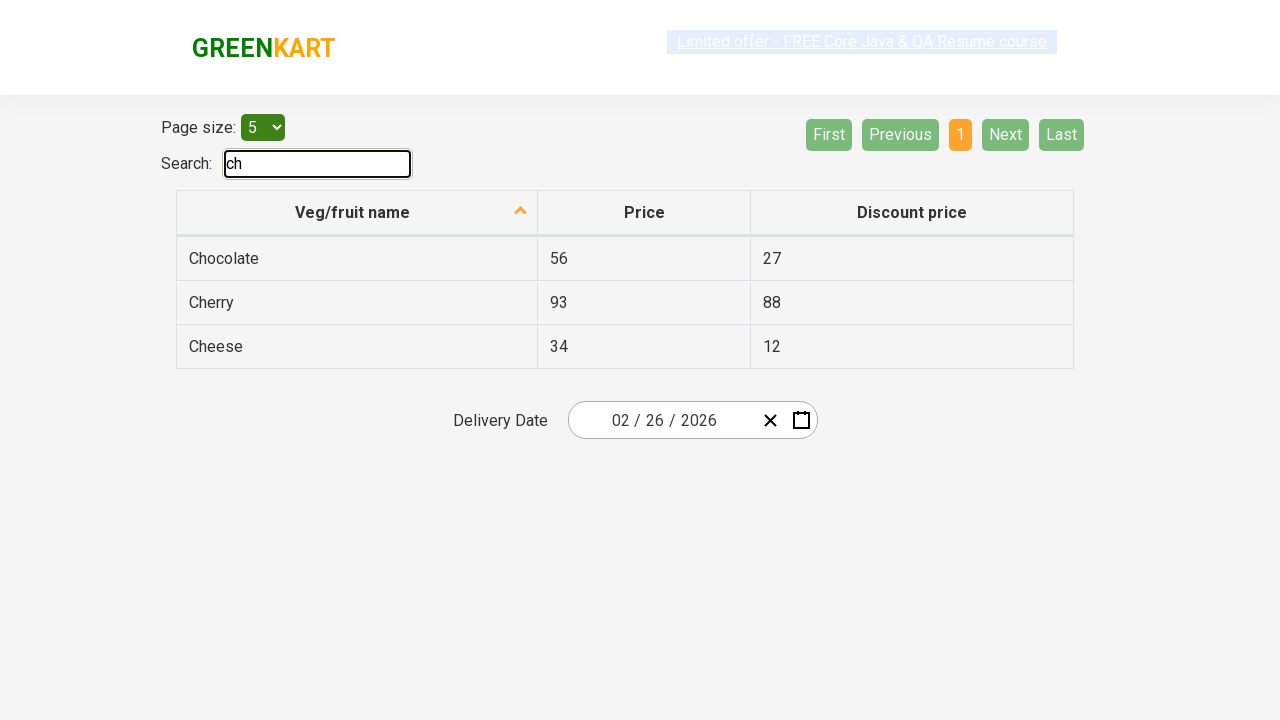

Iterated through filtered product results
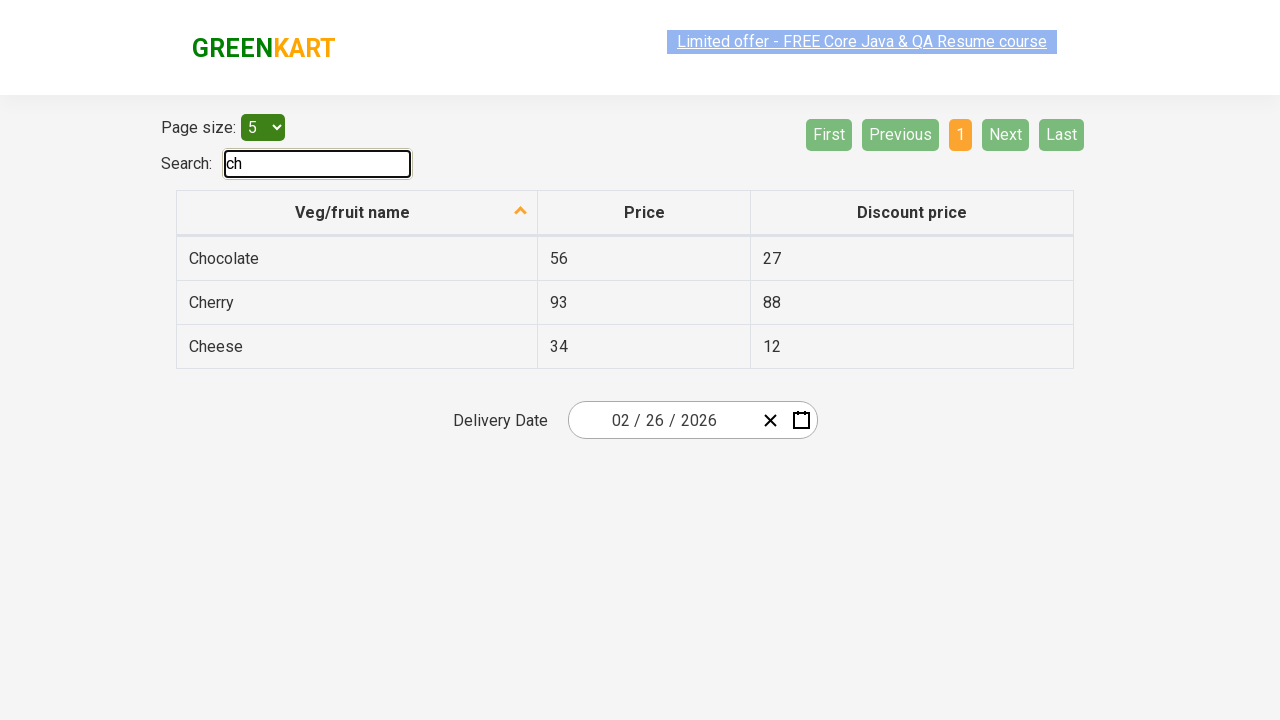

Filtered results to find items containing 'Chocolate'
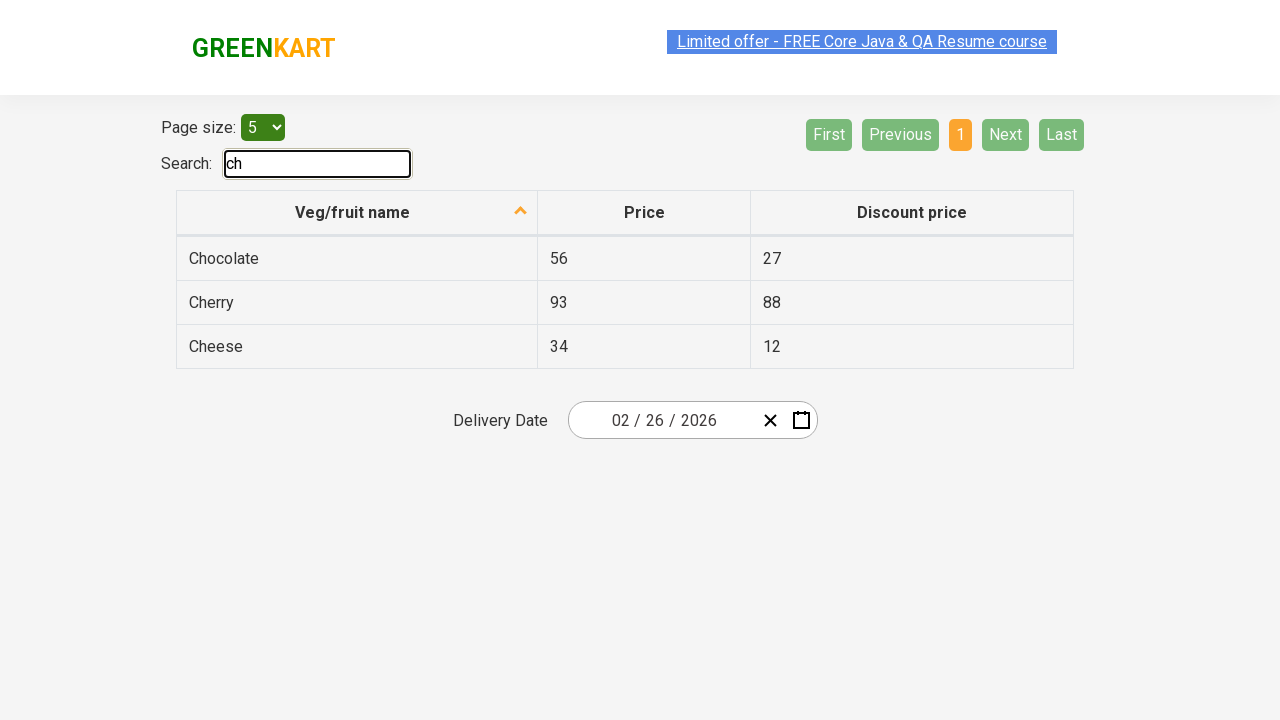

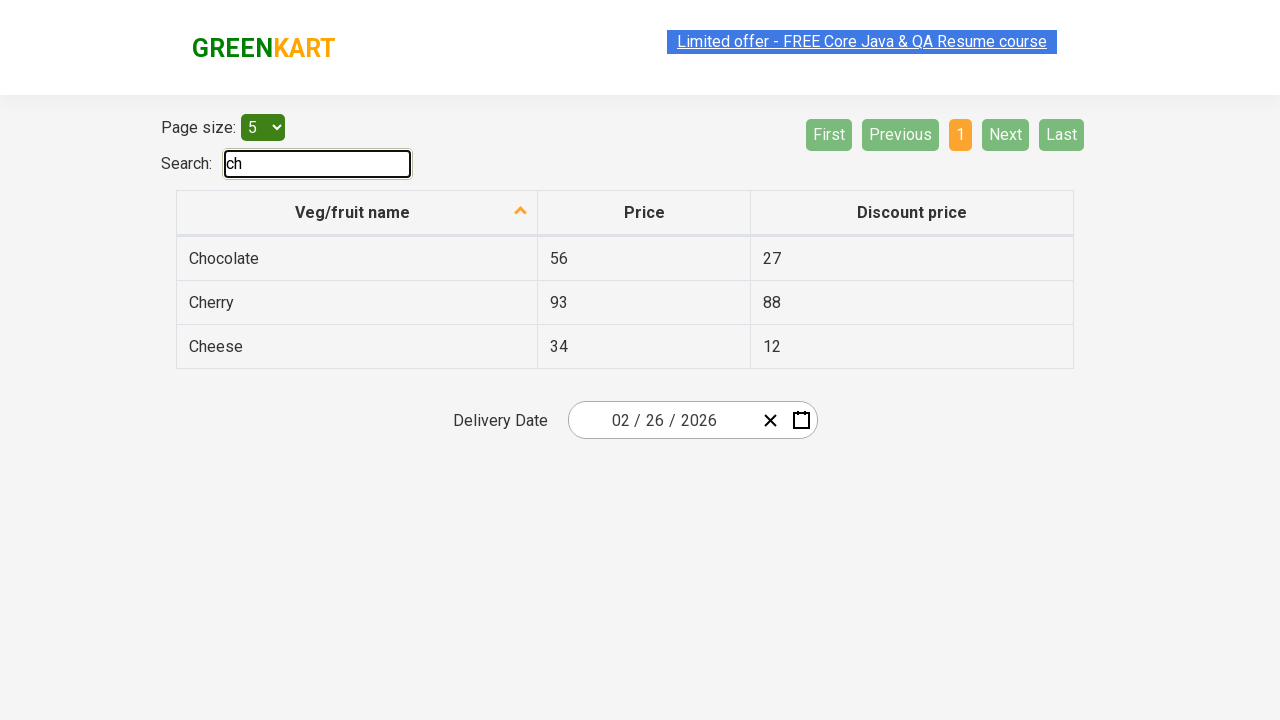